Tests XPath parent and sibling traversal by navigating to a practice automation site and clicking a button in the header using complex XPath selectors involving following-sibling and parent axes.

Starting URL: https://rahulshettyacademy.com/AutomationPractice/

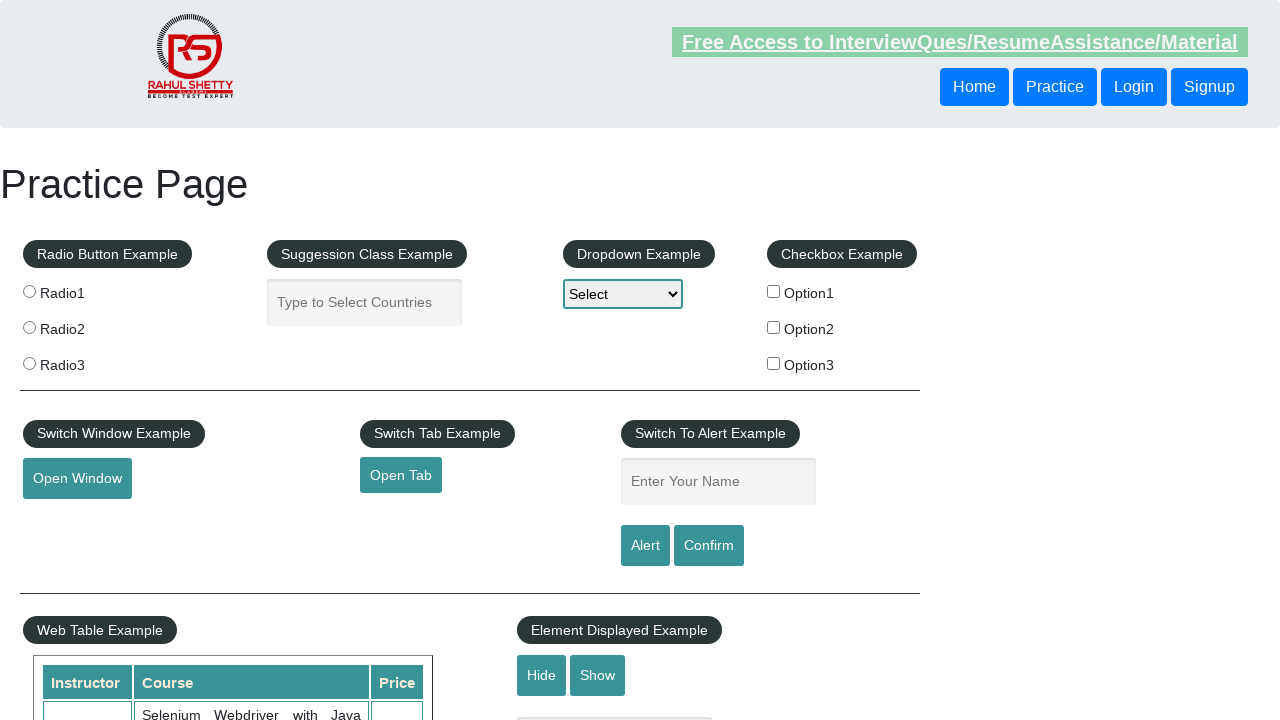

Clicked button in header using XPath with parent and sibling traversal at (1134, 87) on xpath=//header/div/button/following-sibling::button[2]/parent::div/parent::heade
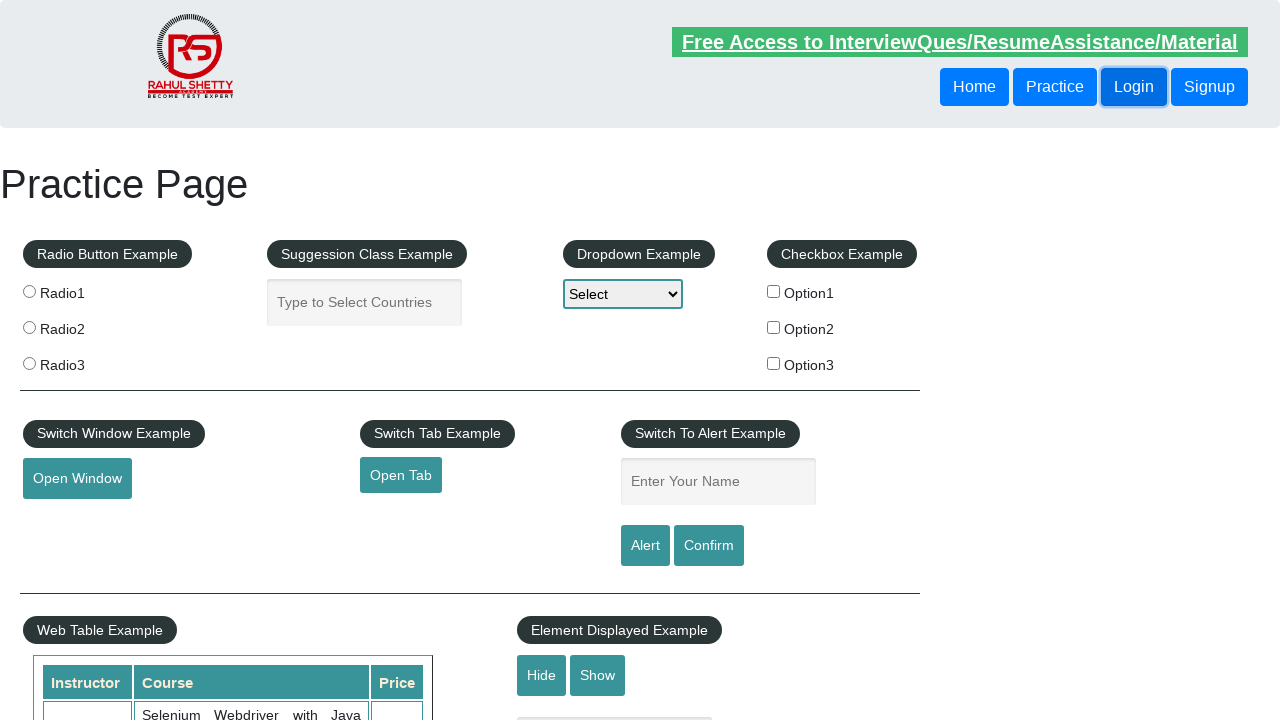

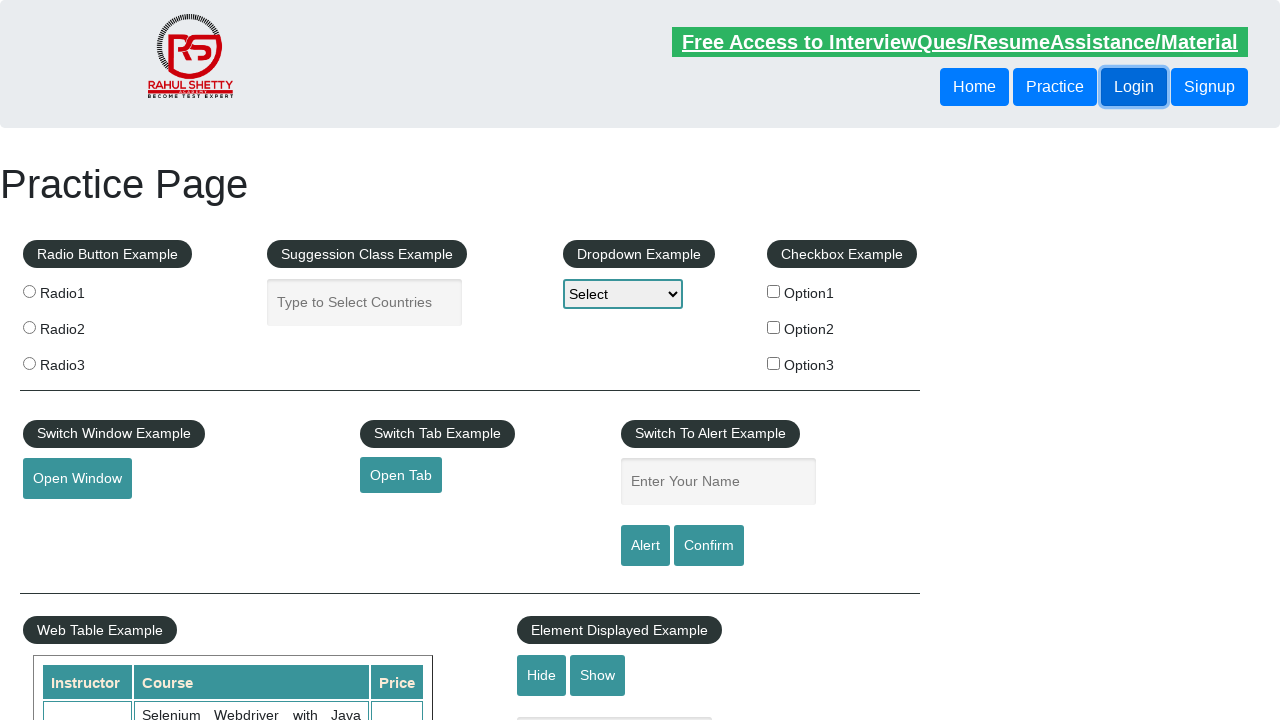